Tests alert dialog functionality by clicking a button that triggers a confirm dialog, accepting it, and verifying the result text shows 'Ok'

Starting URL: https://www.qa-practice.com/elements/alert/confirm#

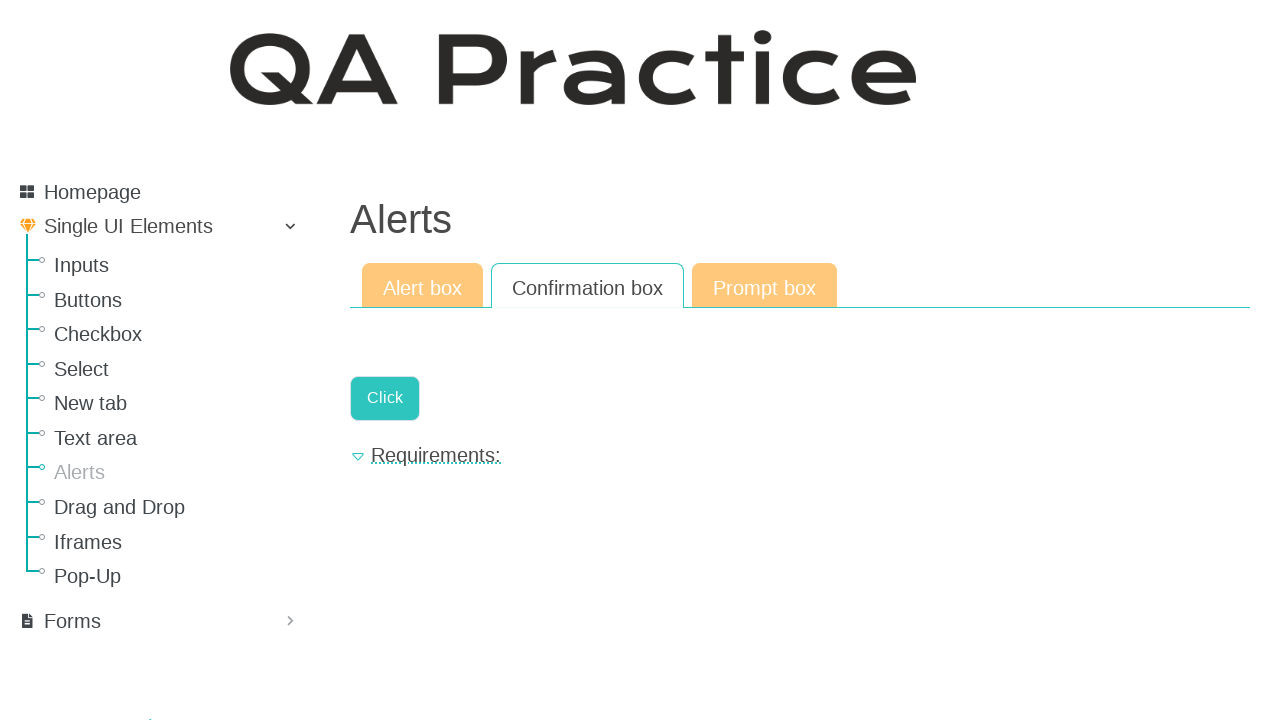

Set up dialog handler to accept confirm dialogs
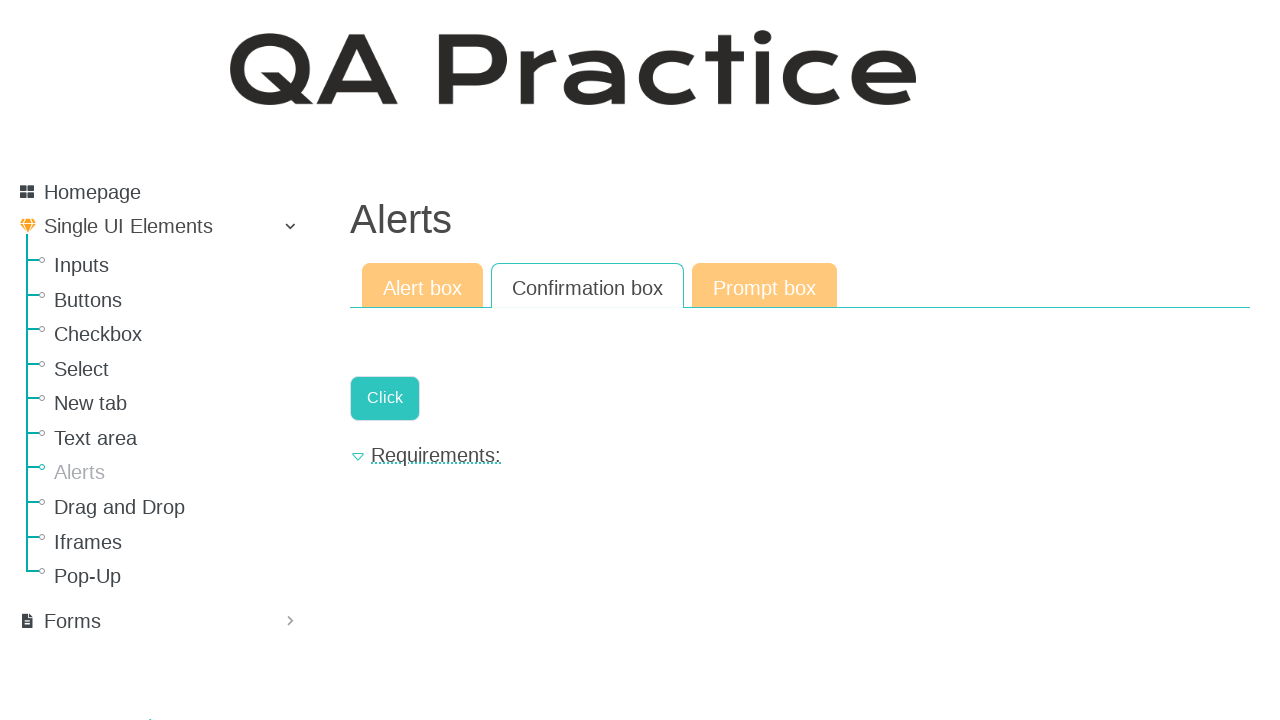

Clicked button to trigger confirm dialog at (385, 398) on .a-button
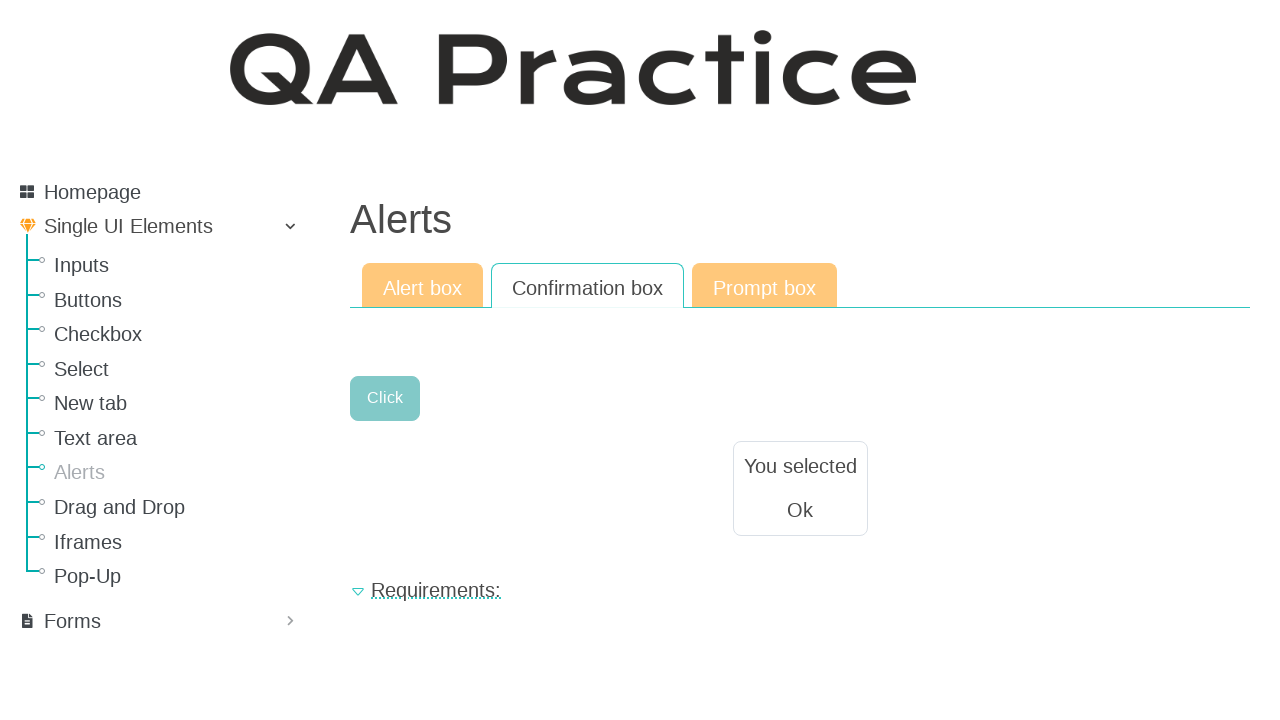

Result text element became visible
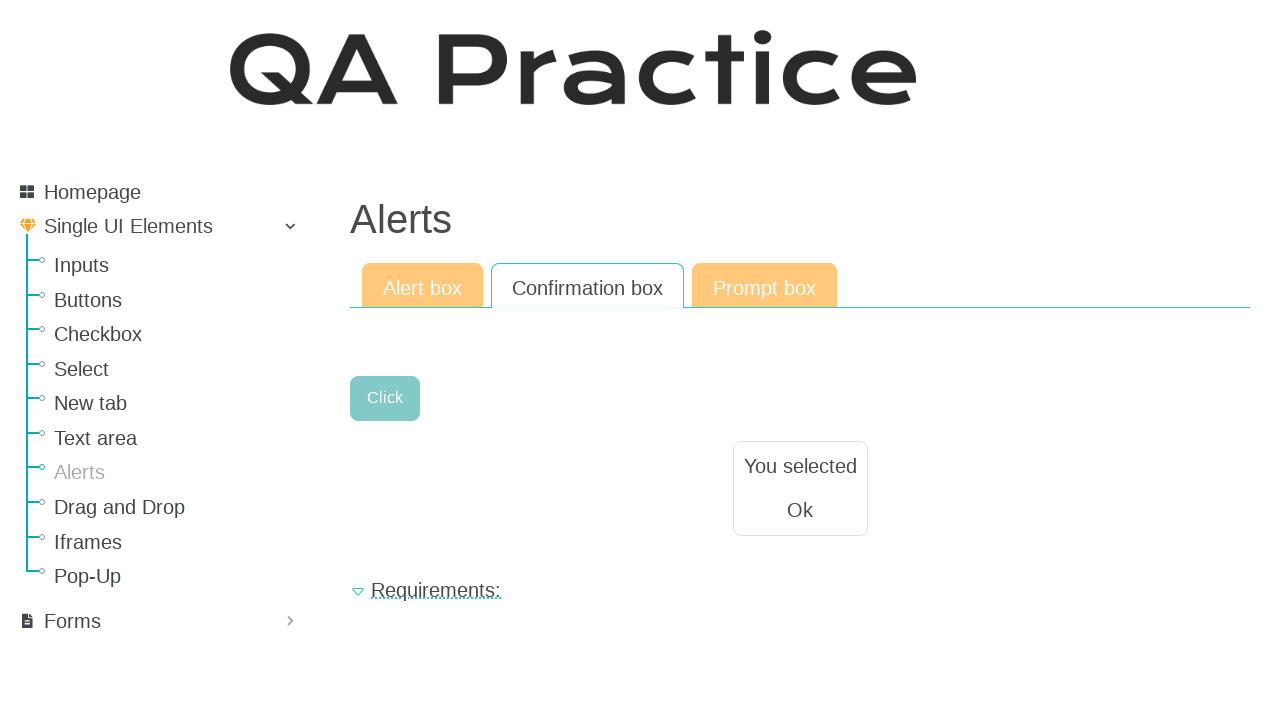

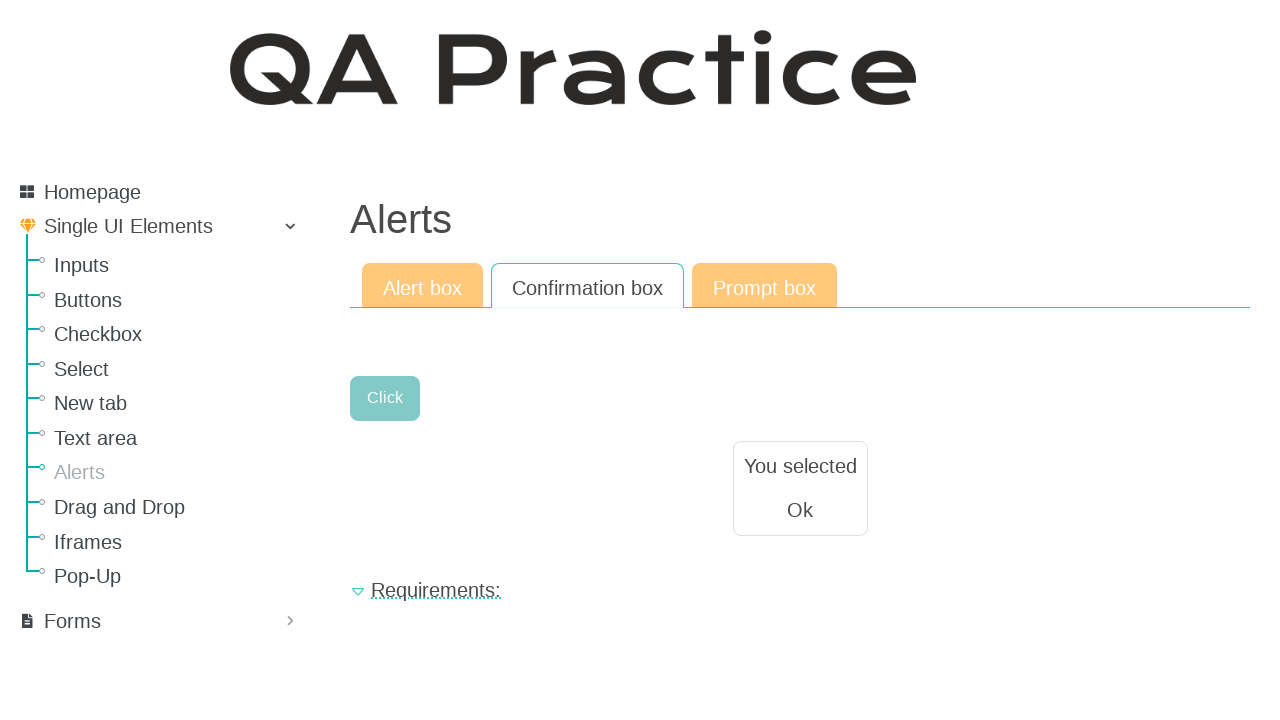